Tests handling different types of JavaScript alerts including accept, dismiss, and prompt input

Starting URL: https://demoqa.com/alerts

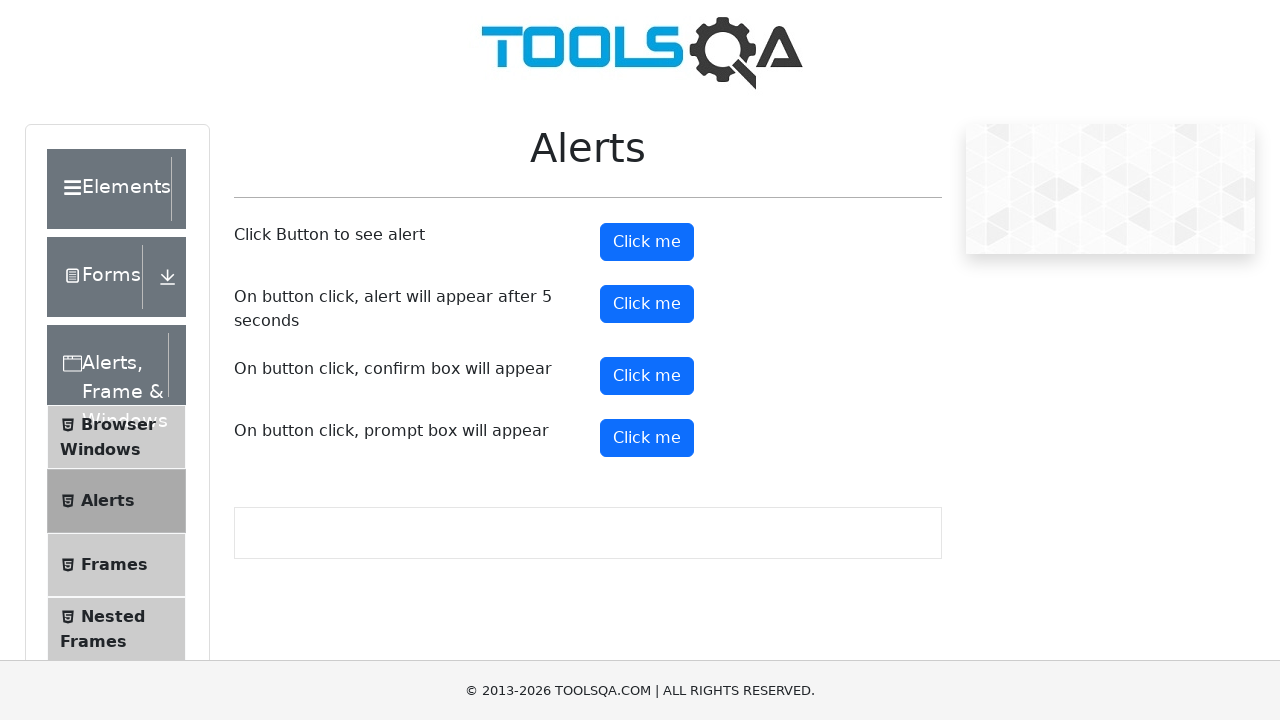

Clicked alert button and accepted the alert dialog at (647, 242) on #alertButton
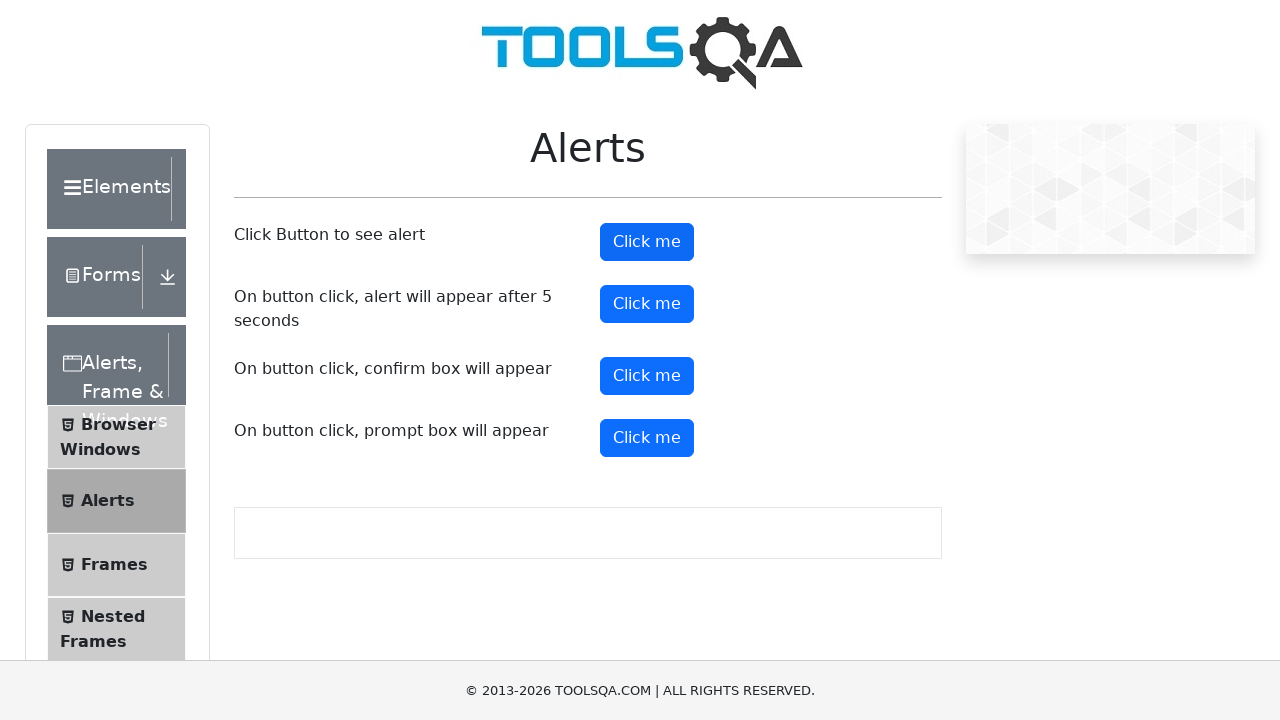

Waited 500ms for alert dialog handler to complete
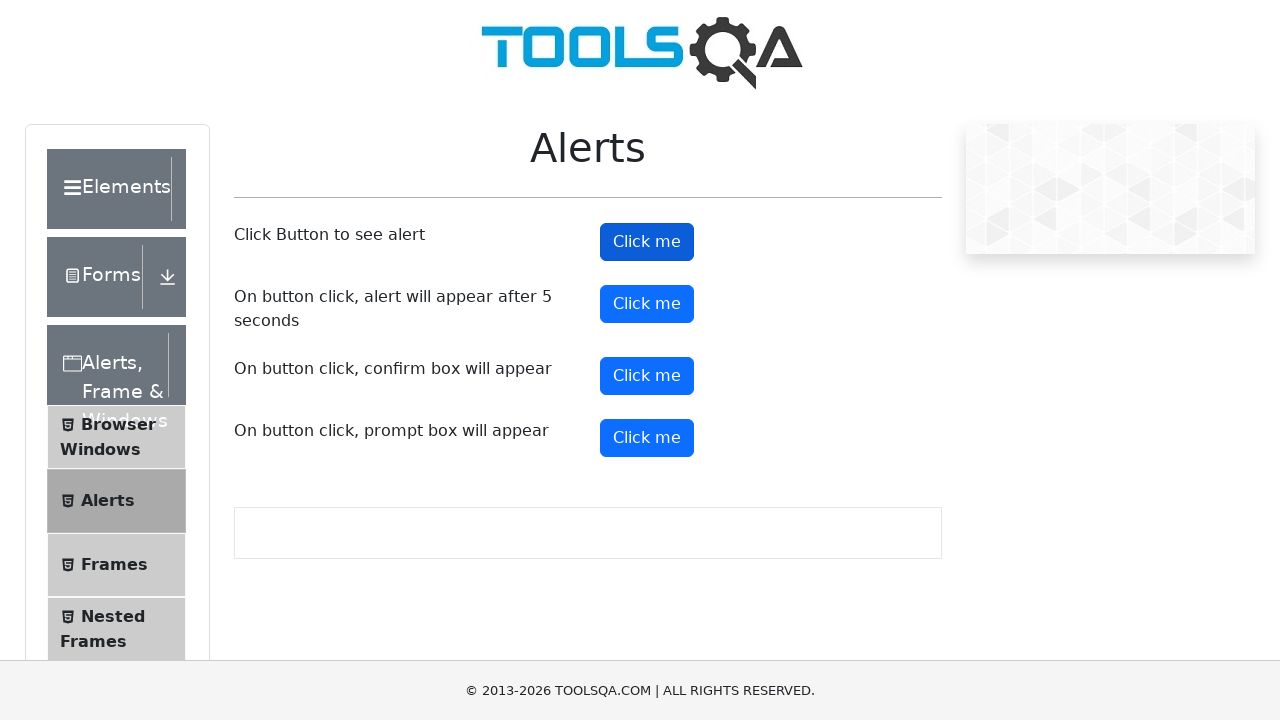

Clicked confirm button and dismissed the confirmation dialog at (647, 376) on #confirmButton
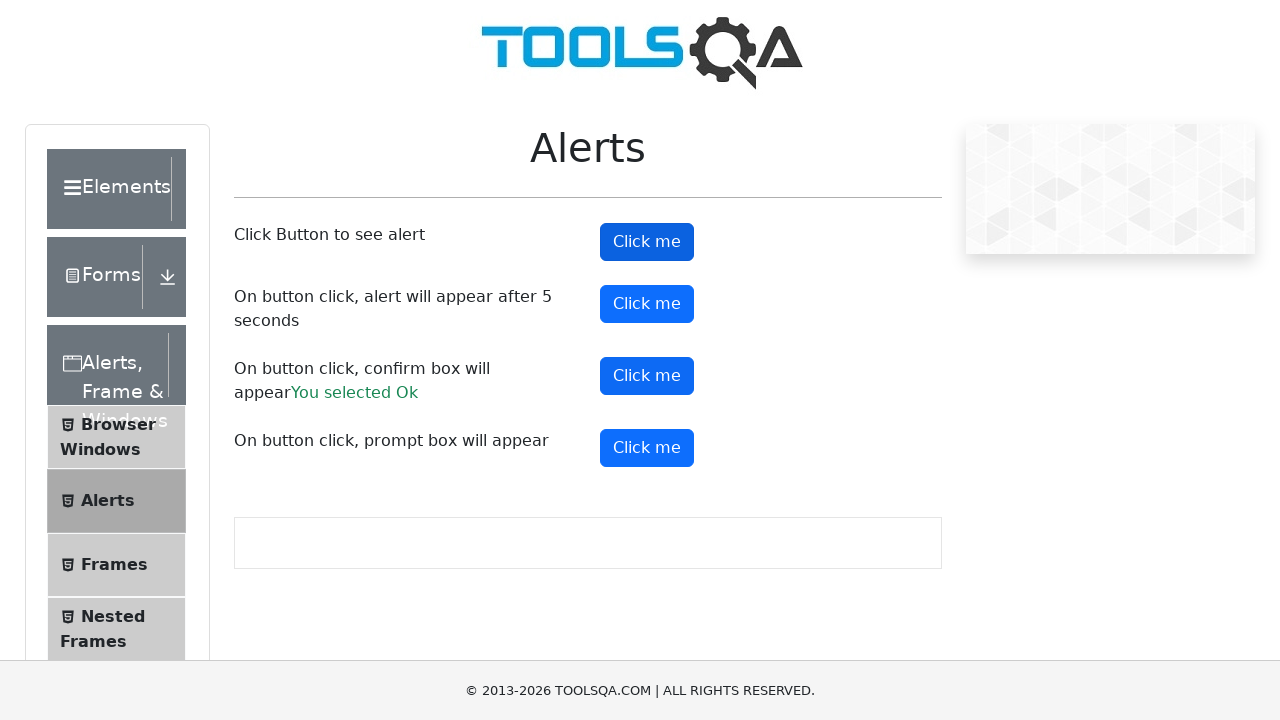

Waited 500ms for confirm dialog handler to complete
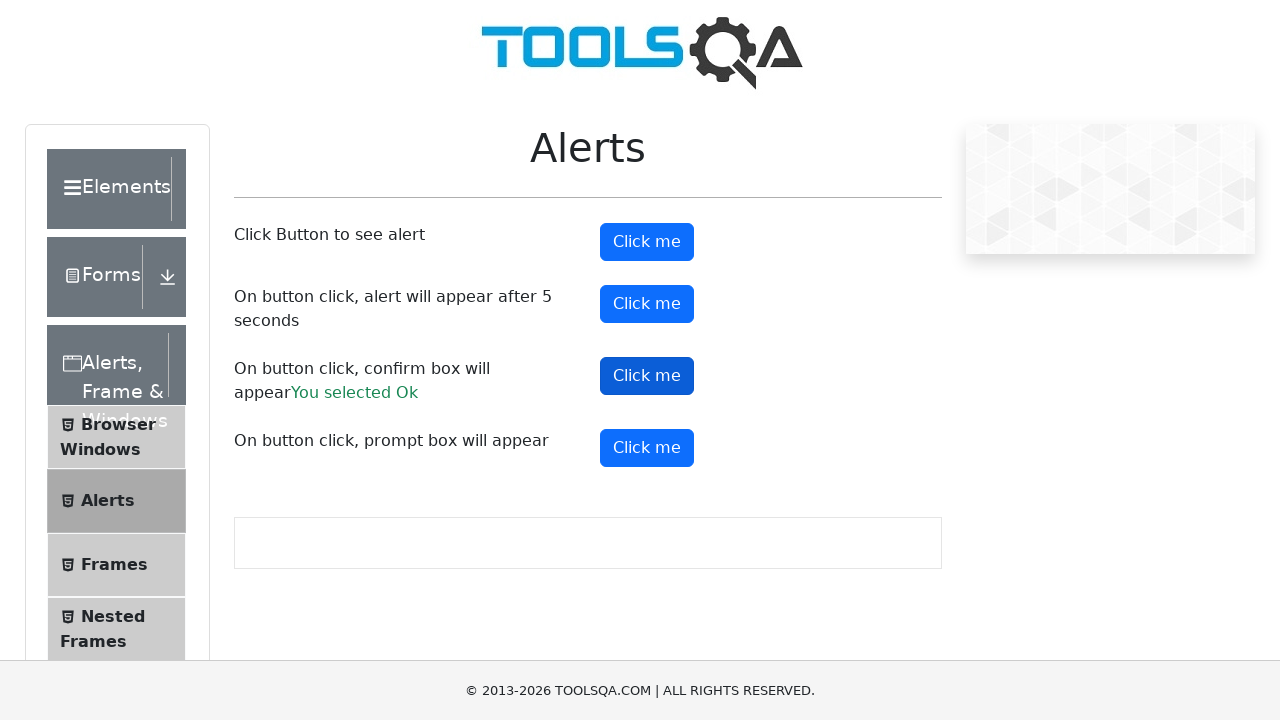

Clicked prompt button and entered 'Hello, World' in the prompt dialog at (647, 448) on #promtButton
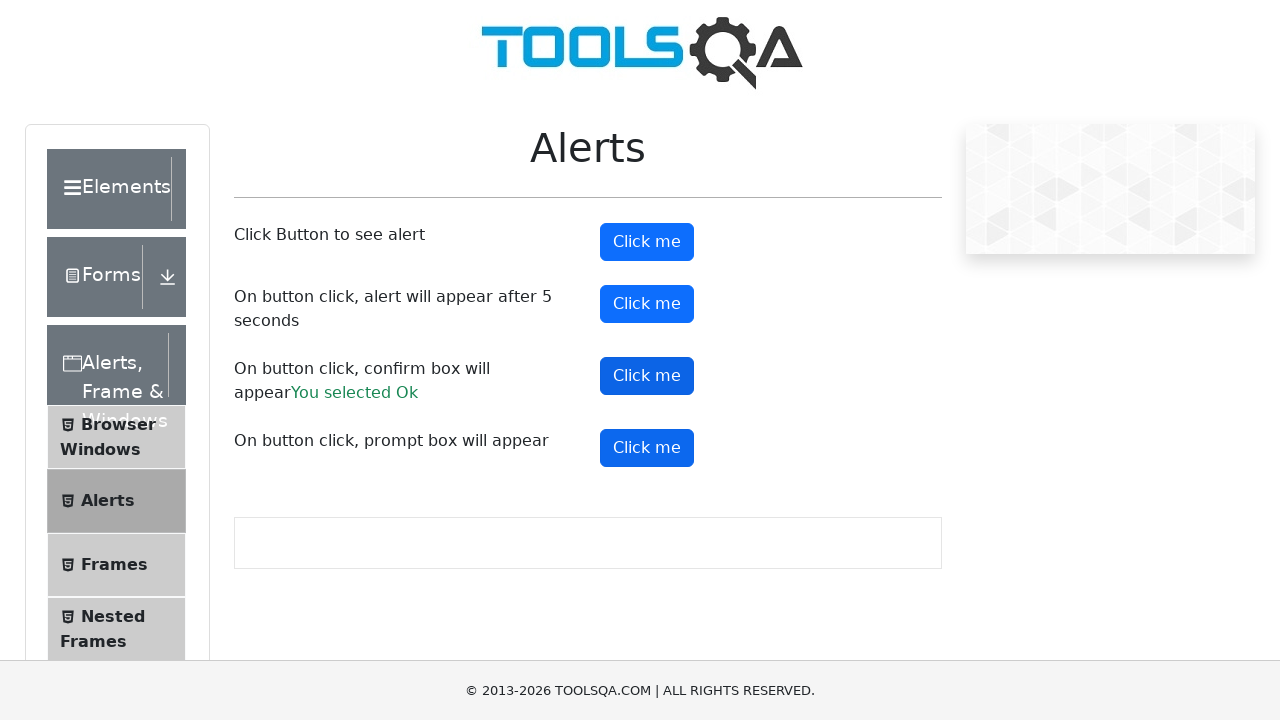

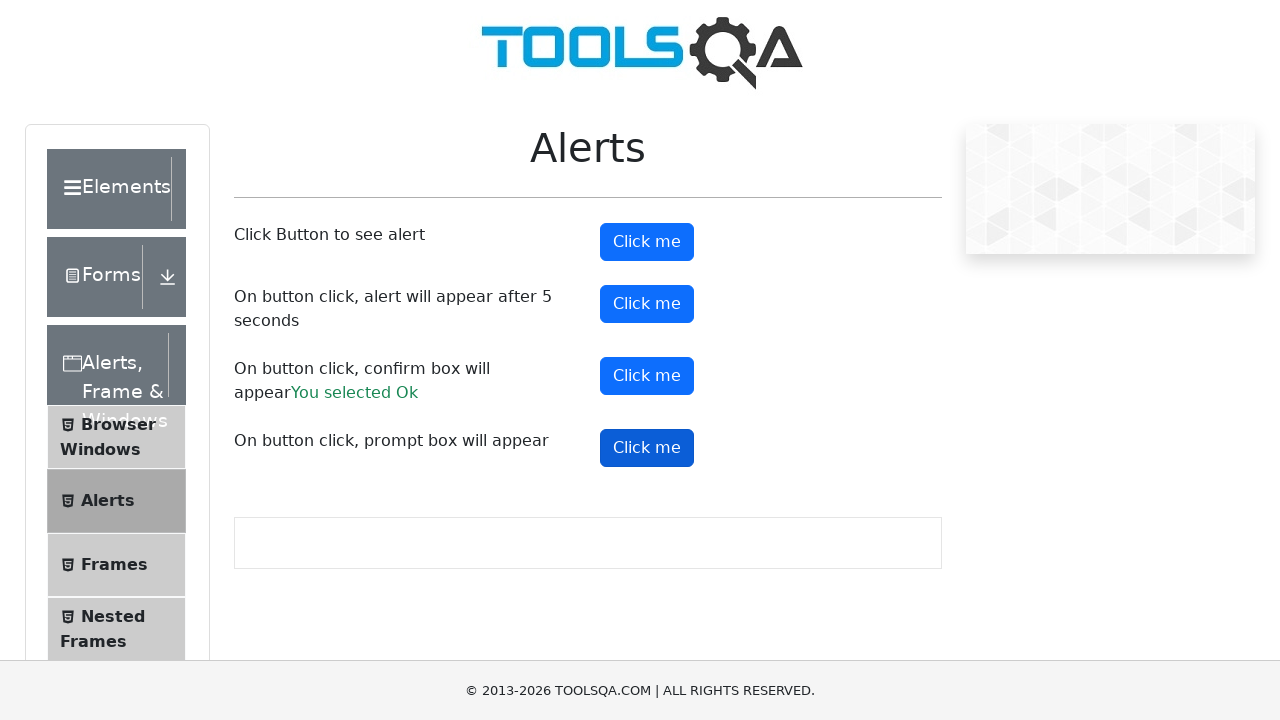